Tests the autosuggest dropdown functionality by typing "ind" into the autosuggest field

Starting URL: https://rahulshettyacademy.com/dropdownsPractise/

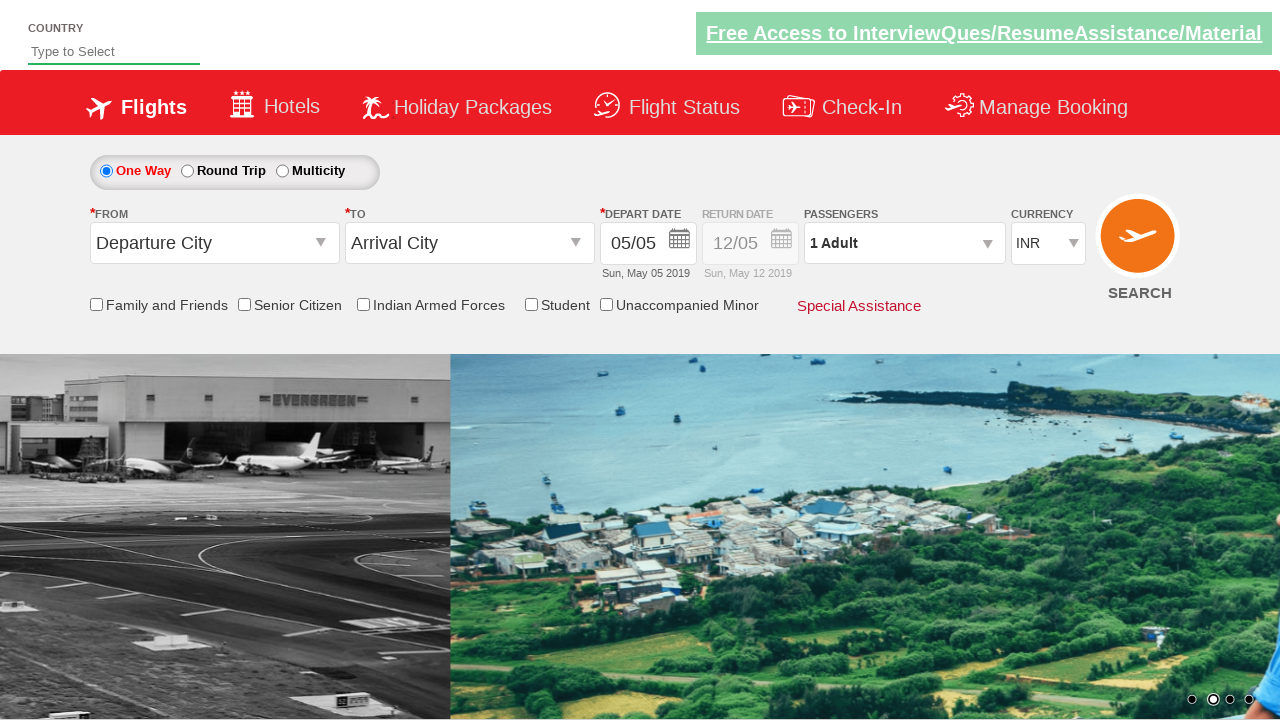

Typed 'ind' into the autosuggest field on #autosuggest
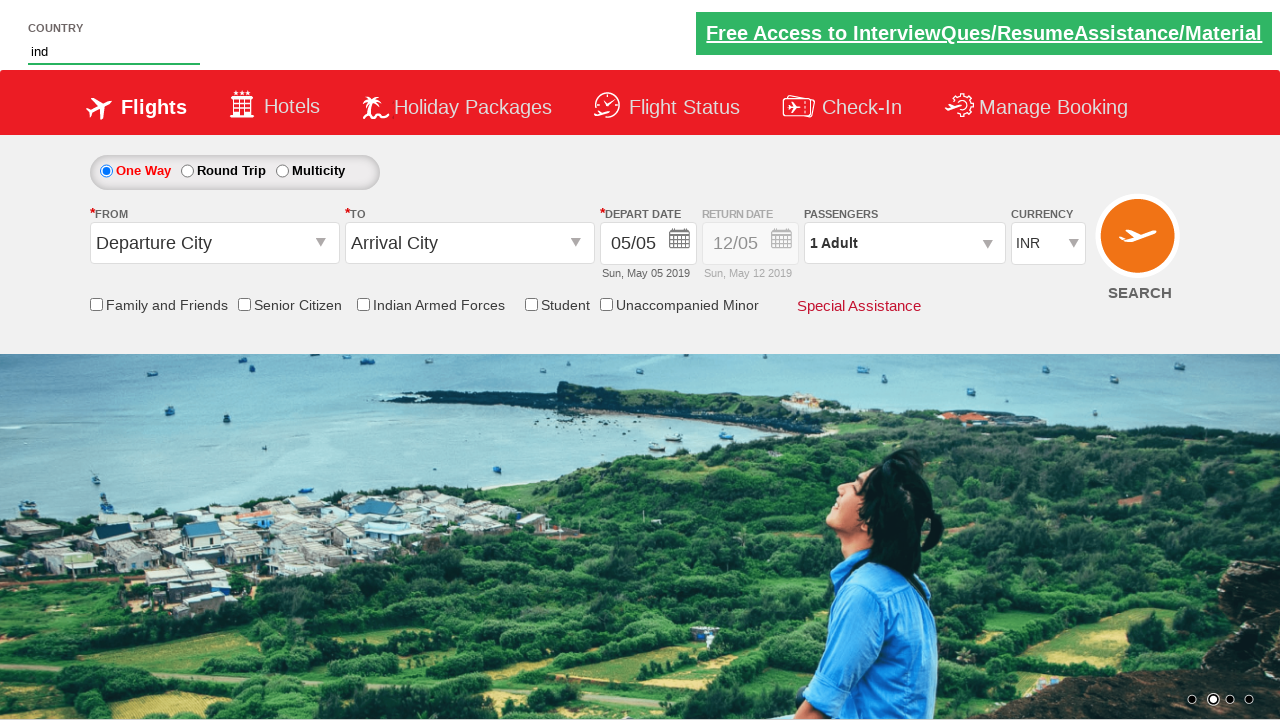

Waited 2 seconds for autosuggest dropdown suggestions to appear
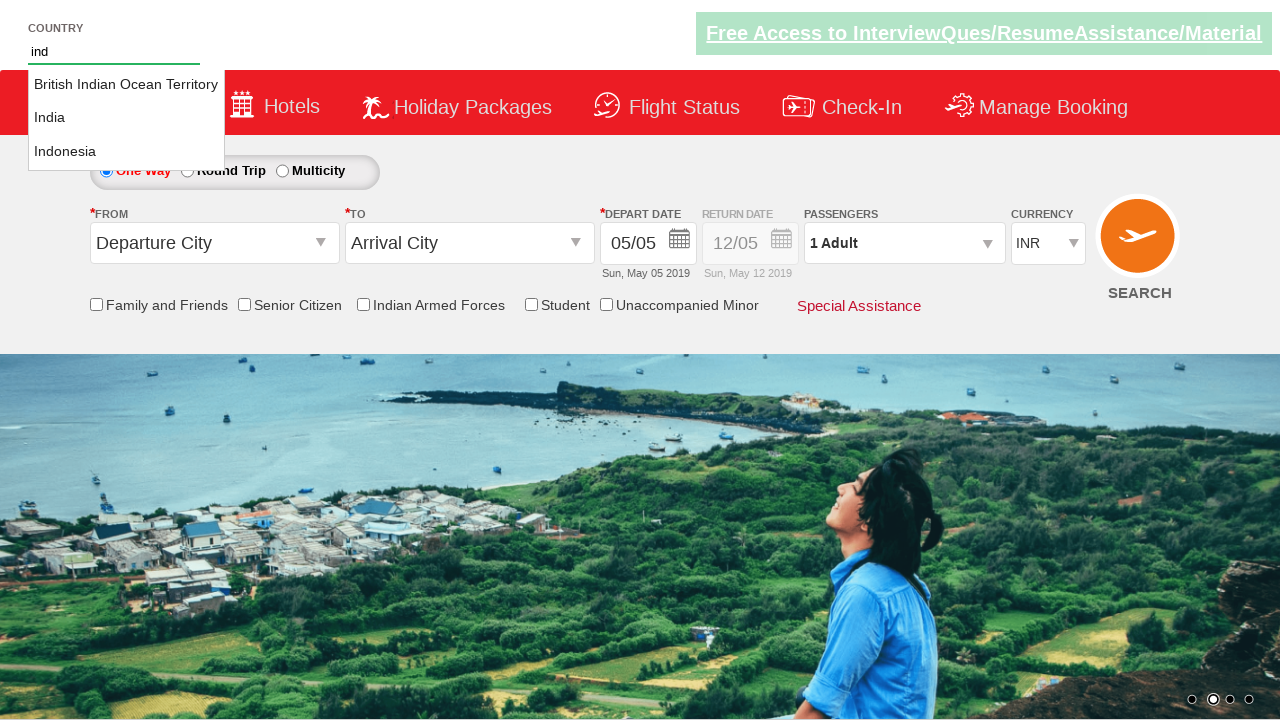

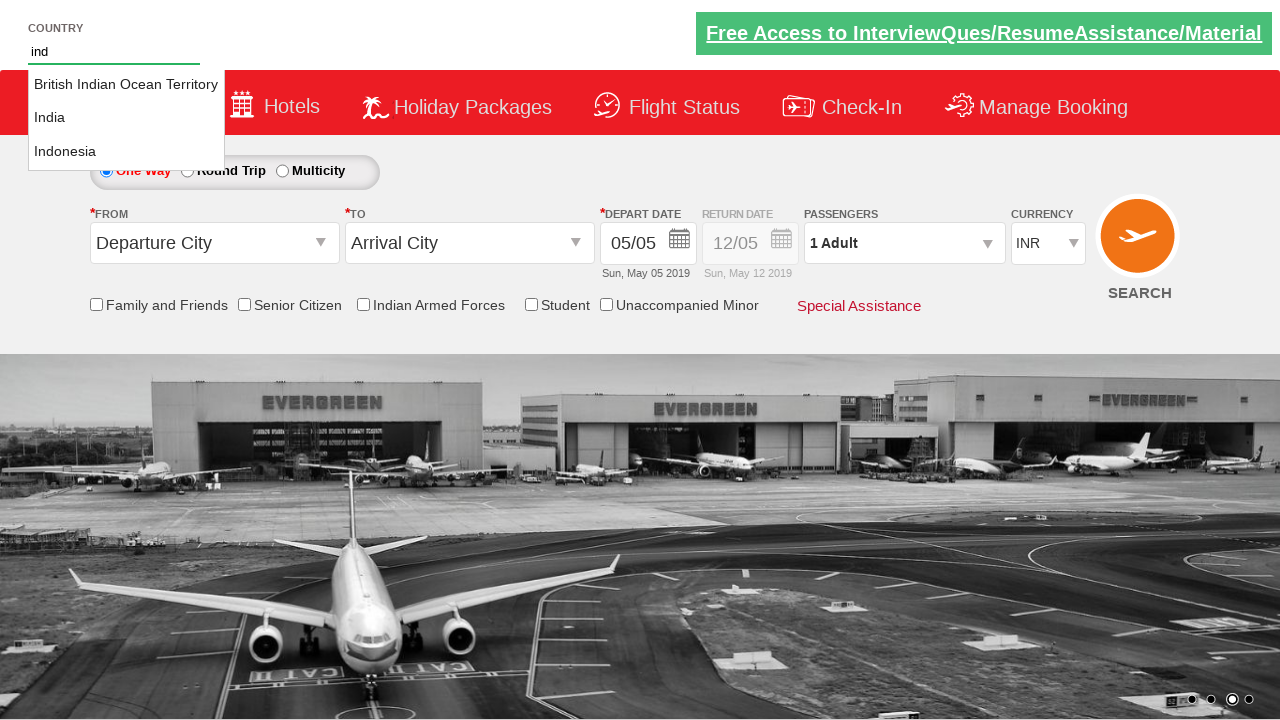